Tests dynamic controls by clicking Remove button, verifying "It's gone!" message appears, then clicking Add button and verifying "It's back!" message appears

Starting URL: https://the-internet.herokuapp.com/dynamic_controls

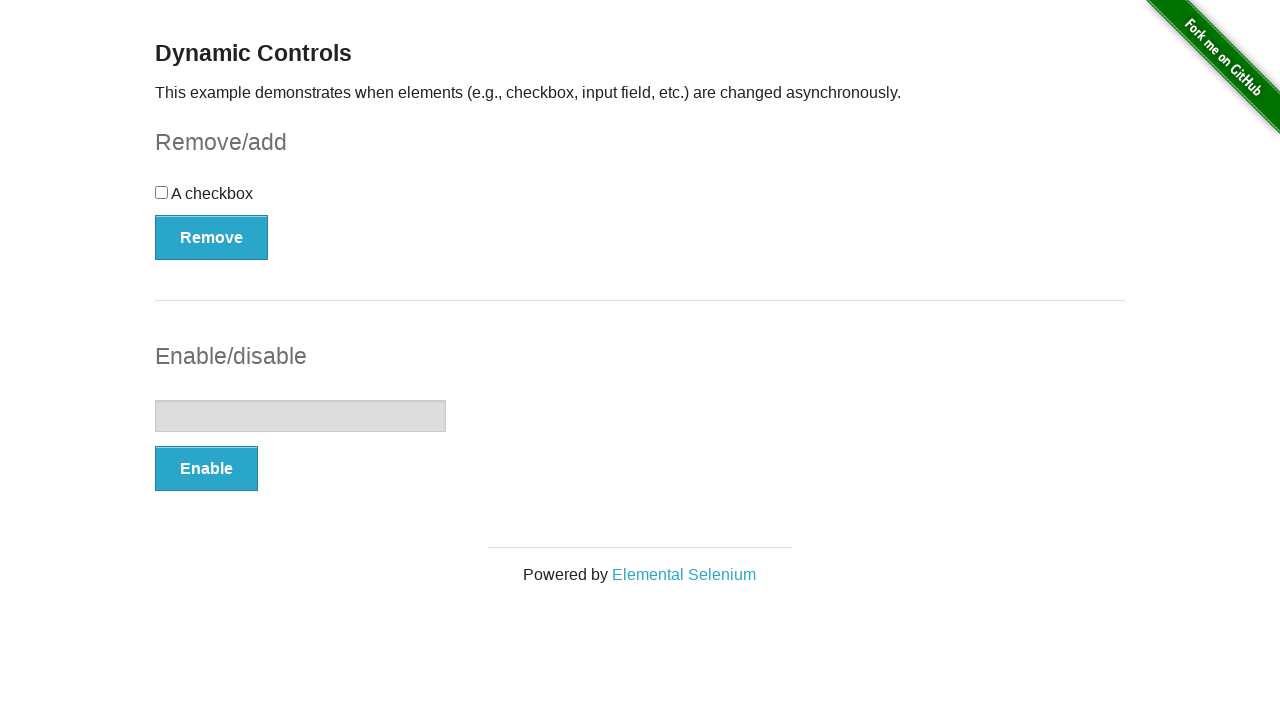

Clicked Remove button at (212, 237) on xpath=//*[text()='Remove']
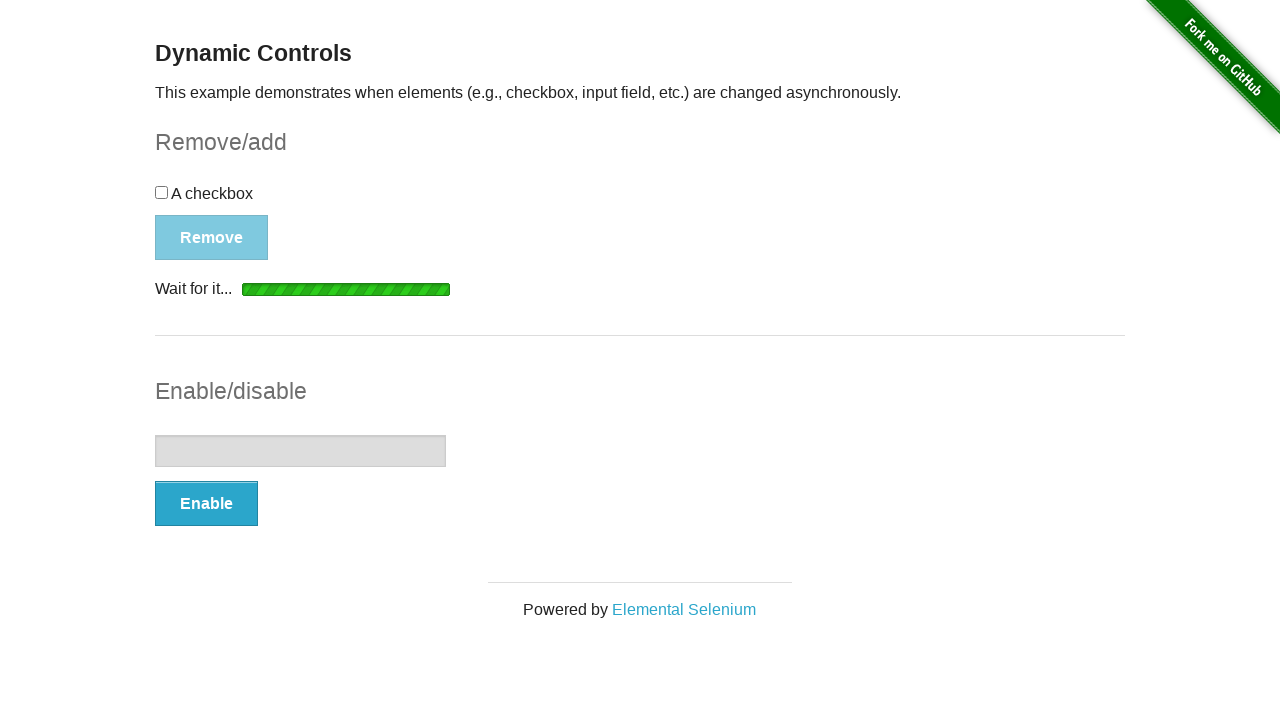

Waited for 'It's gone!' message to appear
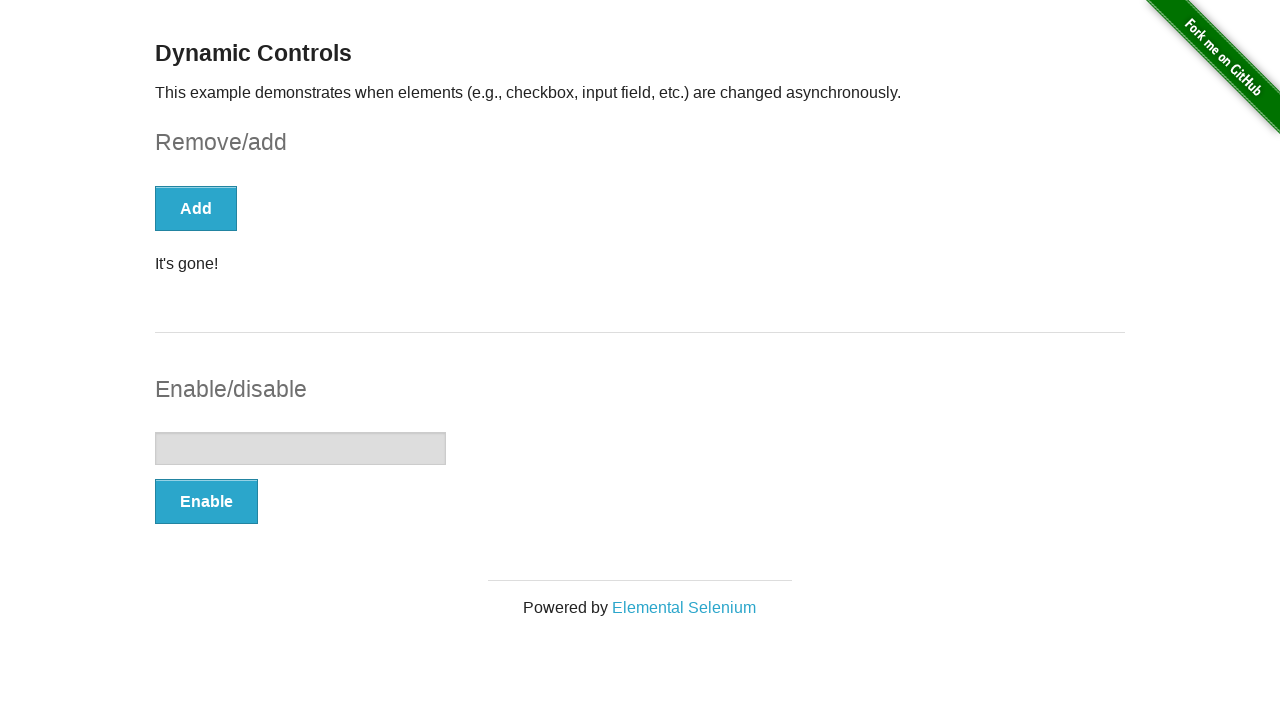

Clicked Add button at (196, 208) on xpath=//*[text()='Add']
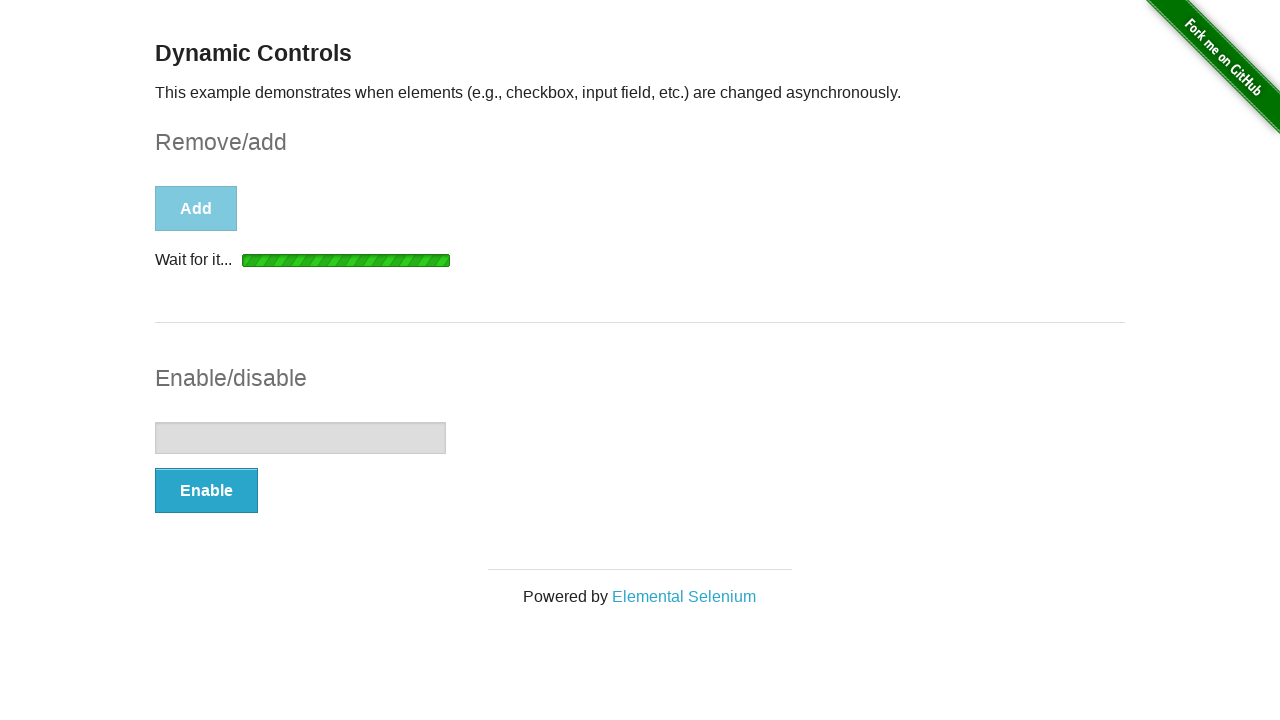

Waited for 'It's back!' message to appear
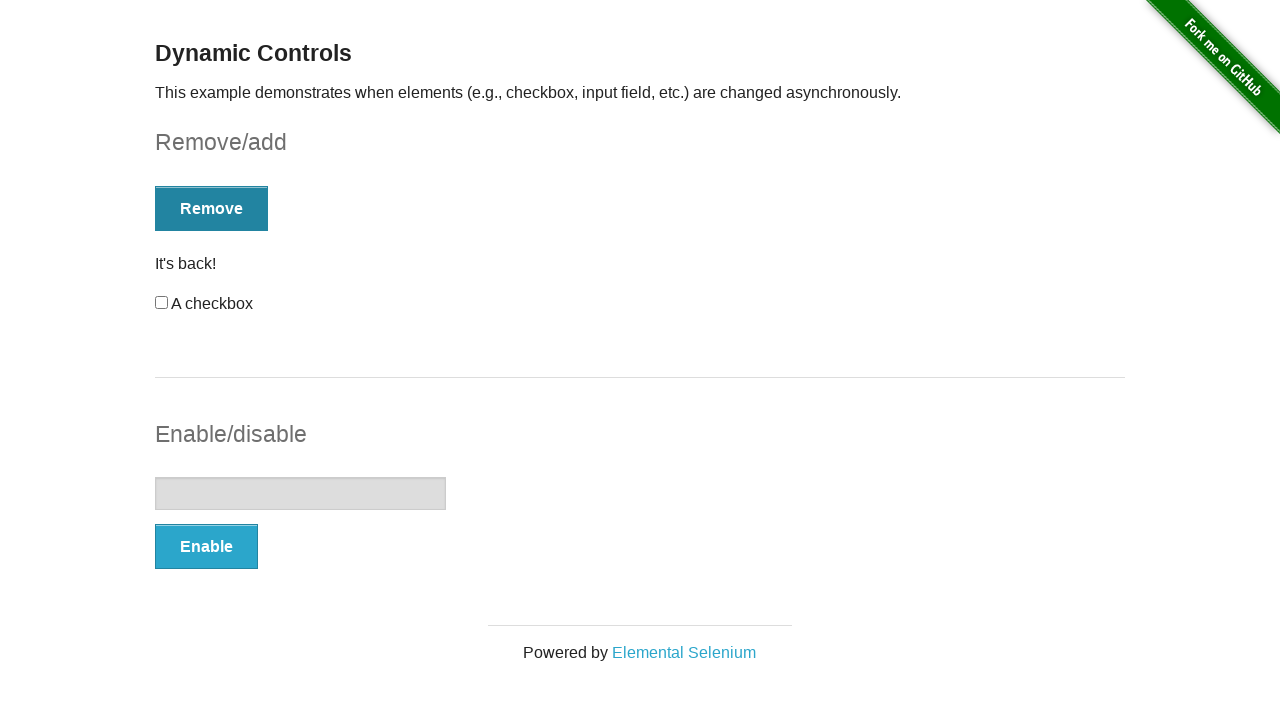

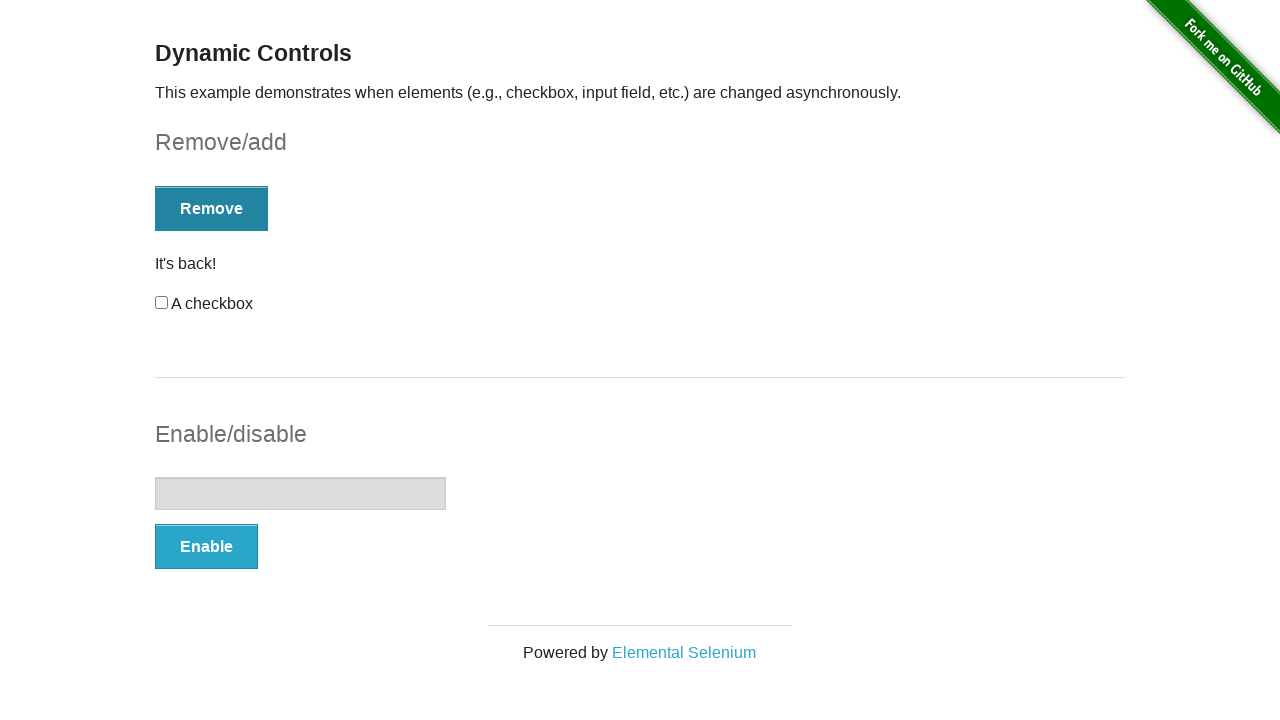